Tests checkbox functionality by checking and unchecking the first checkbox option and verifying its state

Starting URL: https://rahulshettyacademy.com/AutomationPractice/

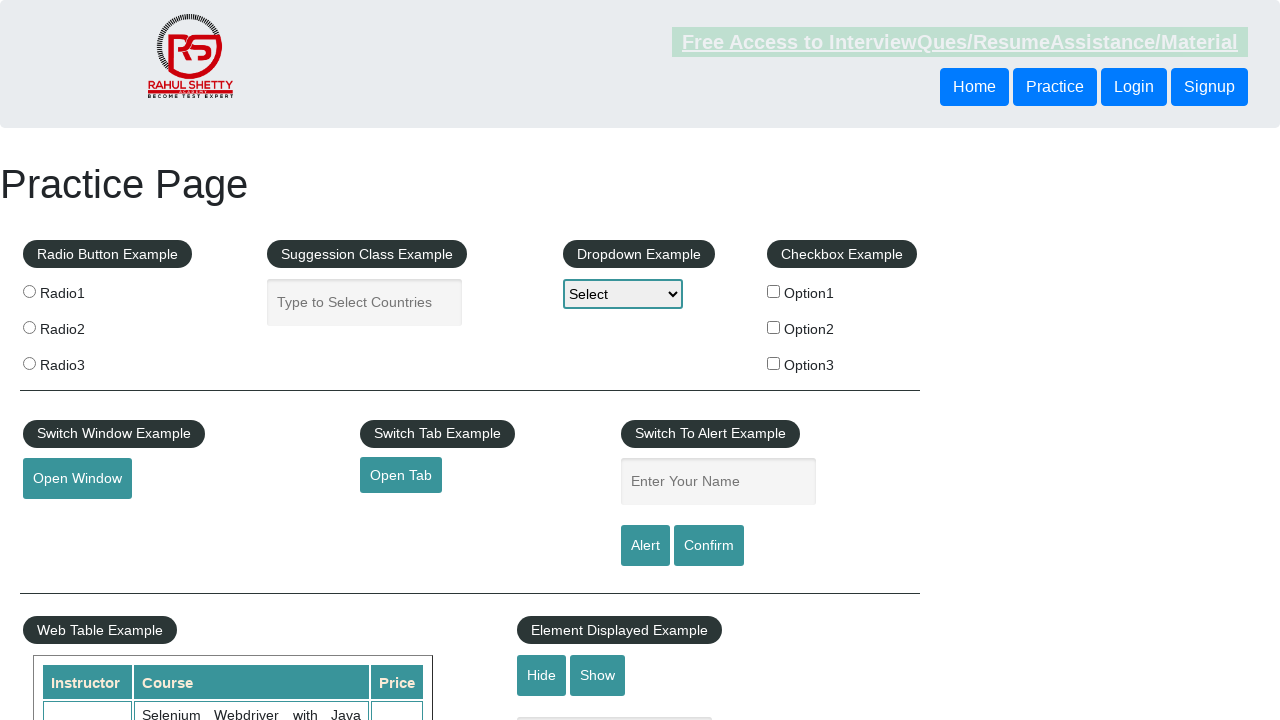

Clicked first checkbox to check it at (774, 291) on input#checkBoxOption1
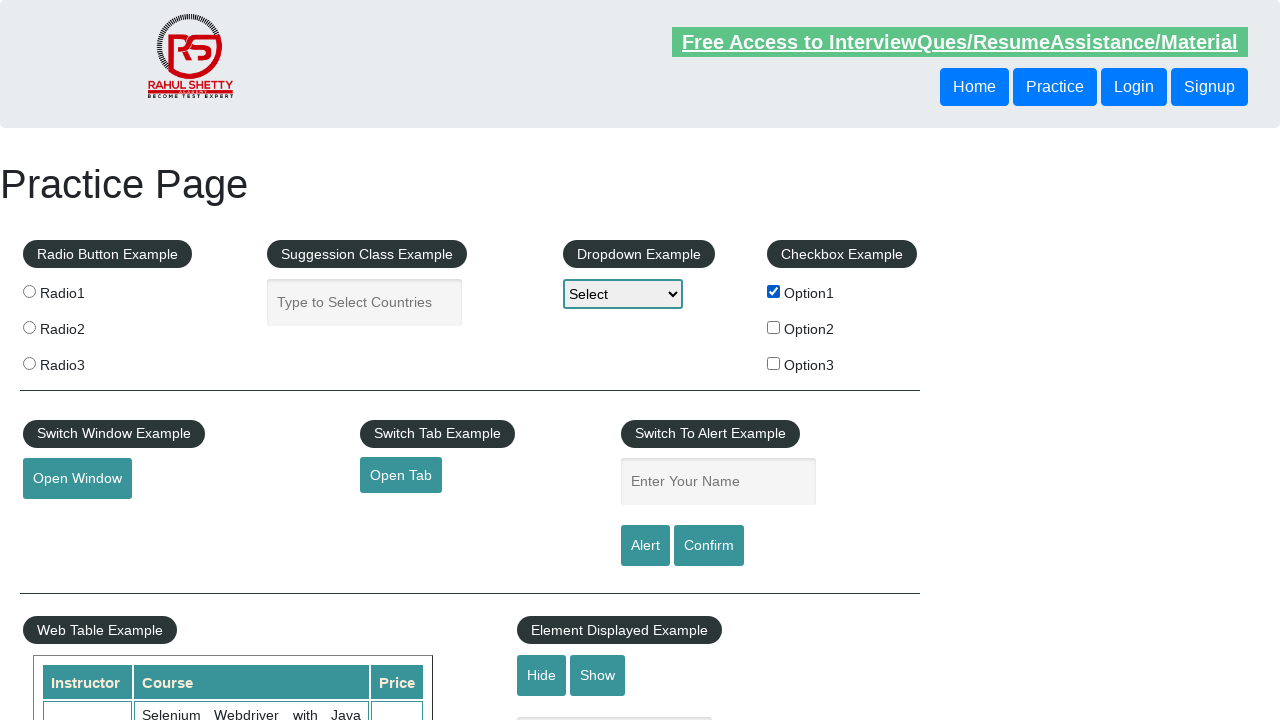

Verified first checkbox is checked
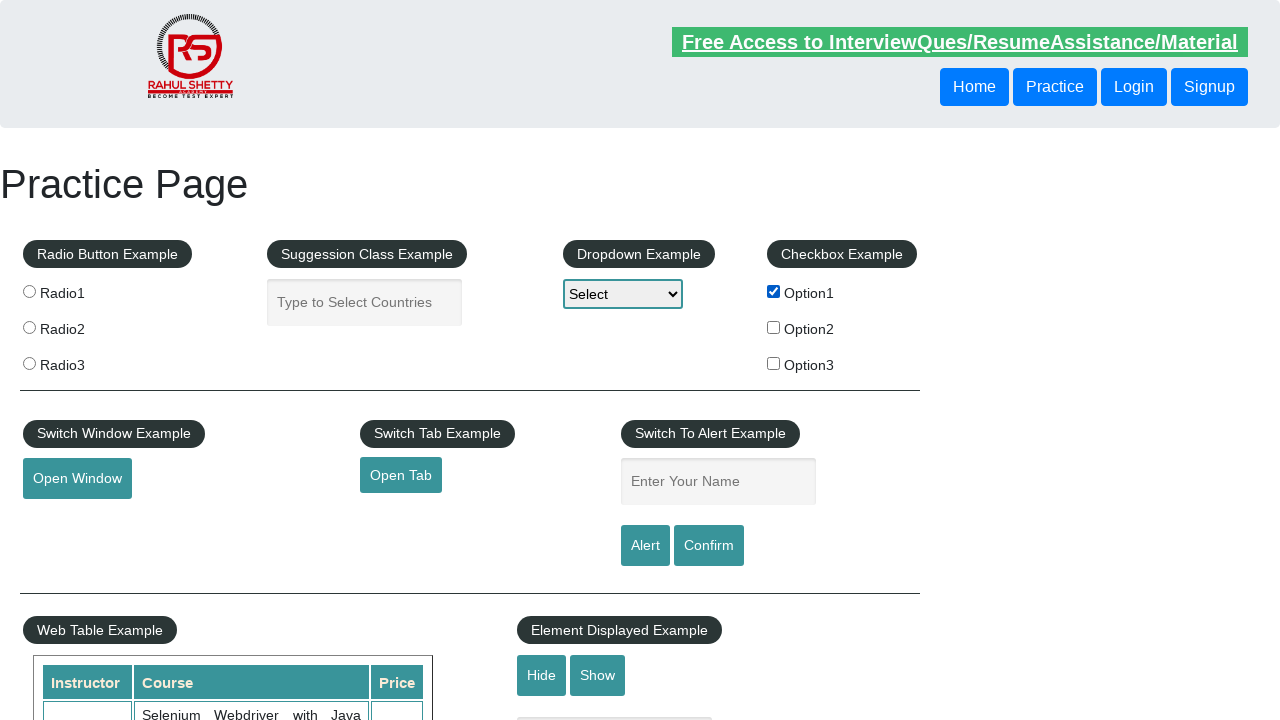

Clicked first checkbox to uncheck it at (774, 291) on input#checkBoxOption1
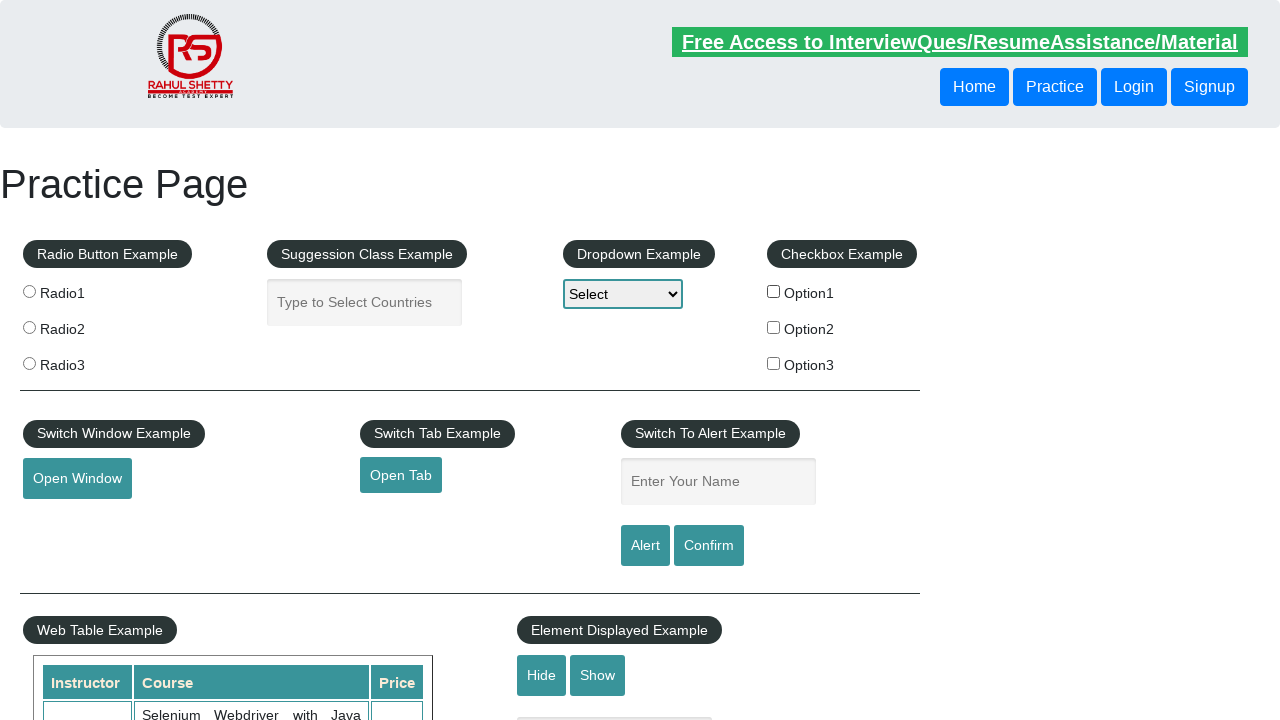

Verified first checkbox is unchecked
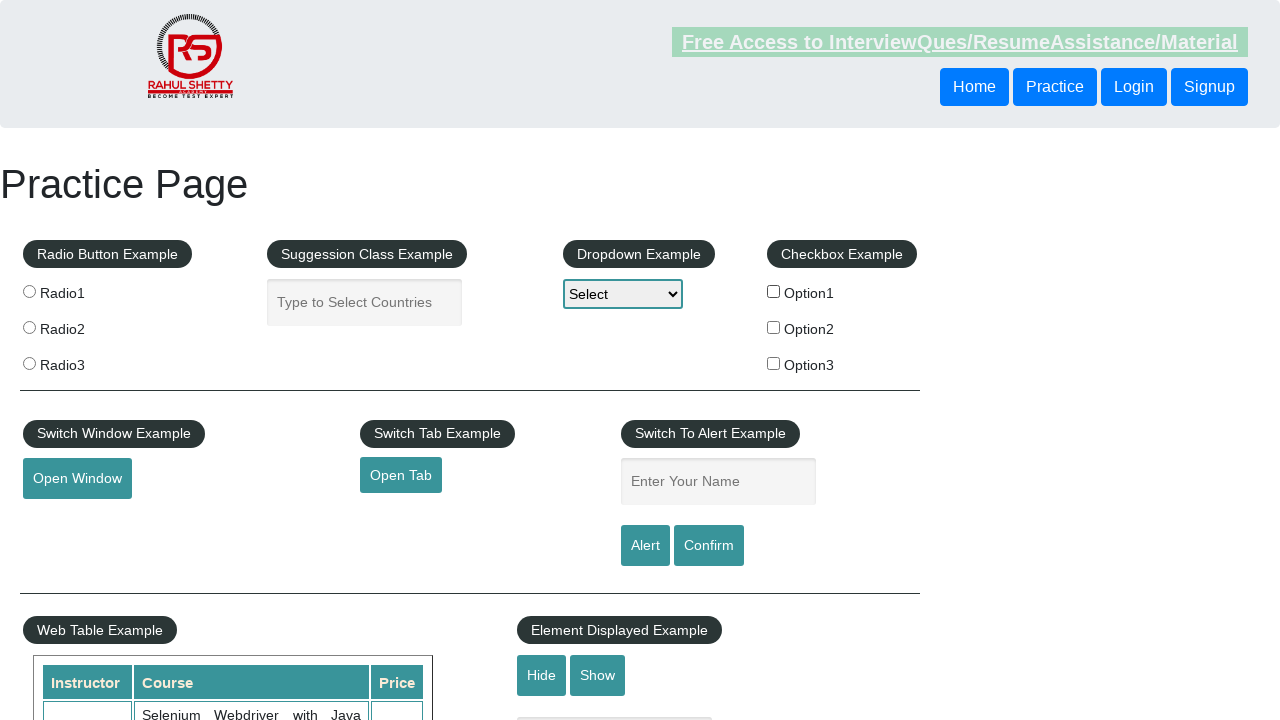

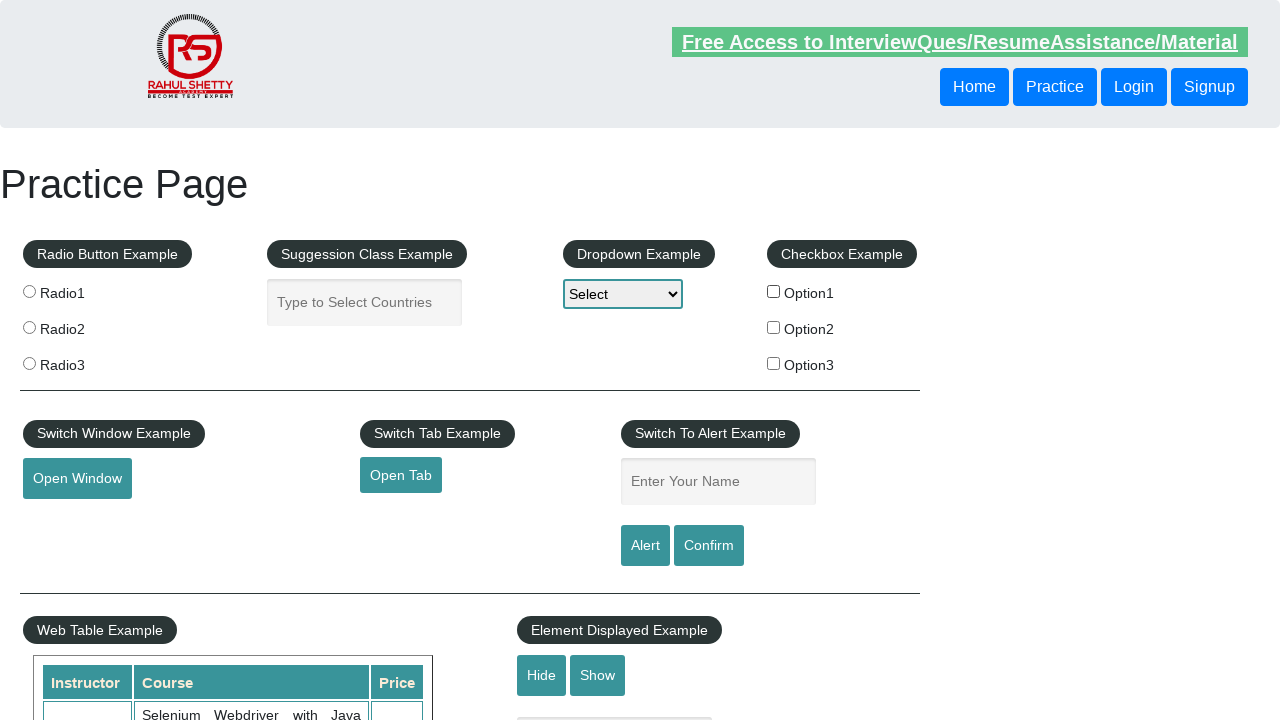